Tests form interaction on a practice automation site by filling a name input field and clicking a radio button using JavaScript execution methods

Starting URL: https://testautomationpractice.blogspot.com/

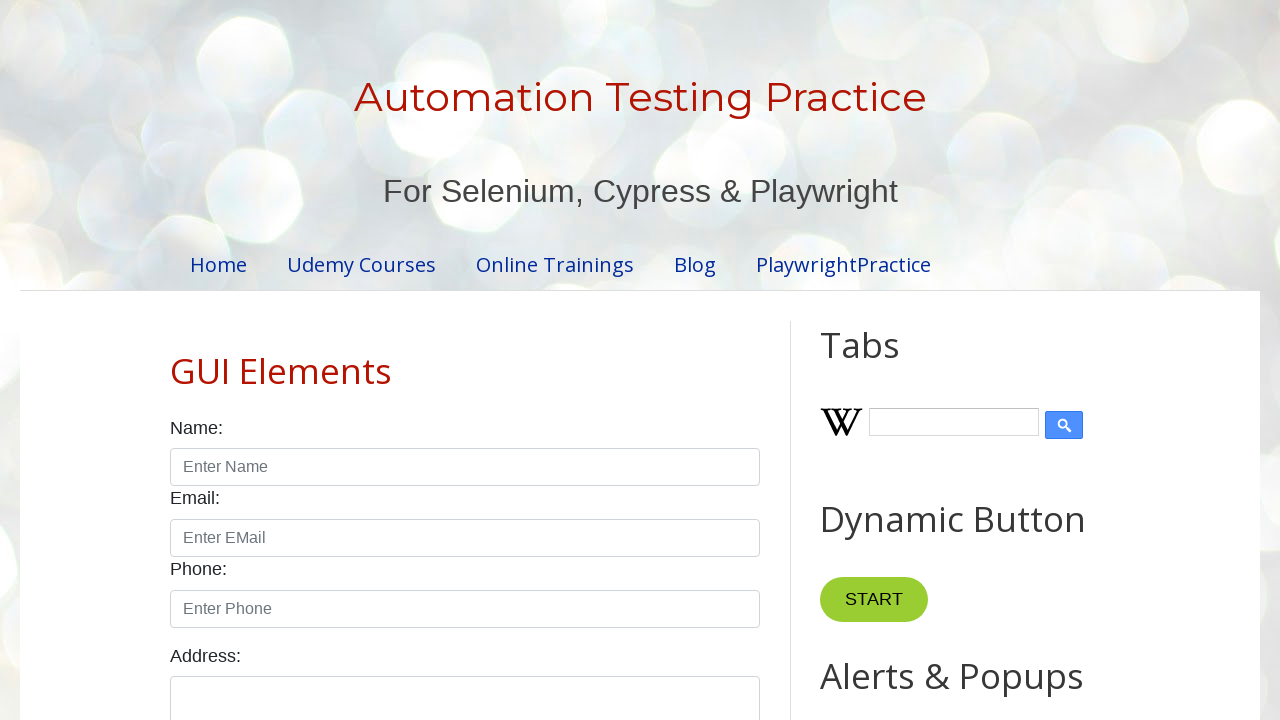

Filled name input field with 'Surbhi' on input#name
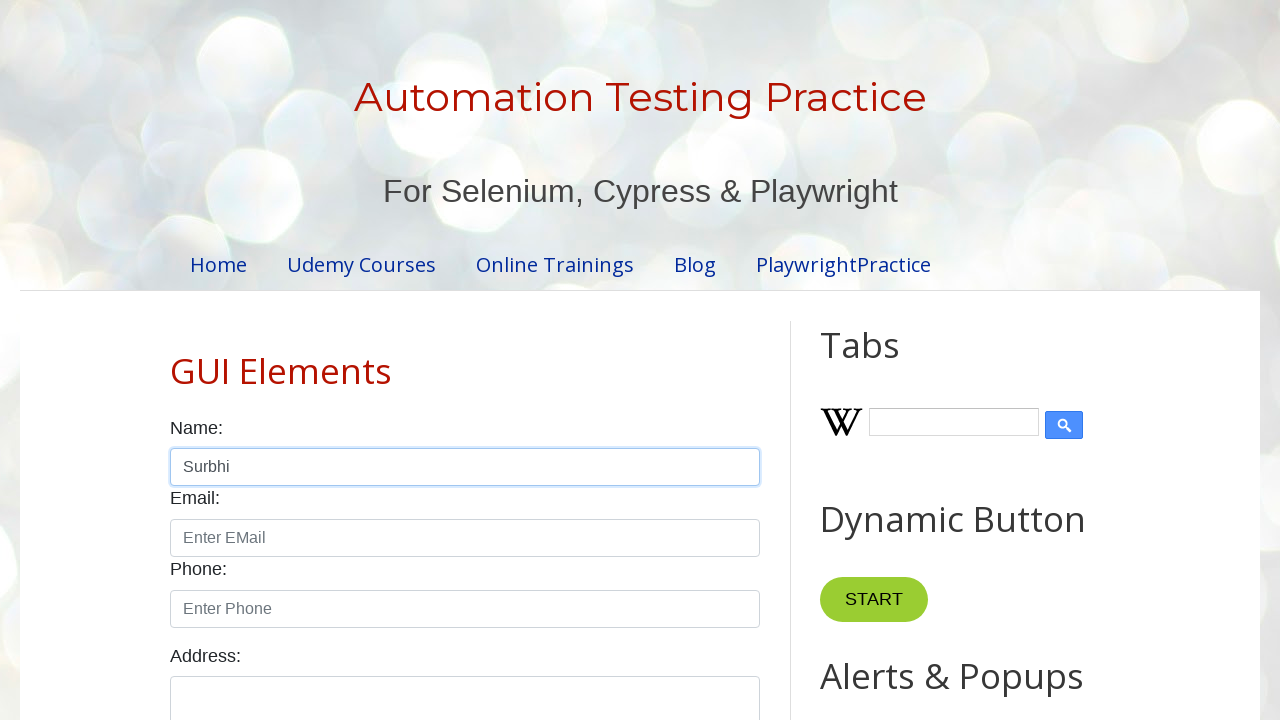

Clicked male radio button using JavaScript execution at (176, 360) on input#male
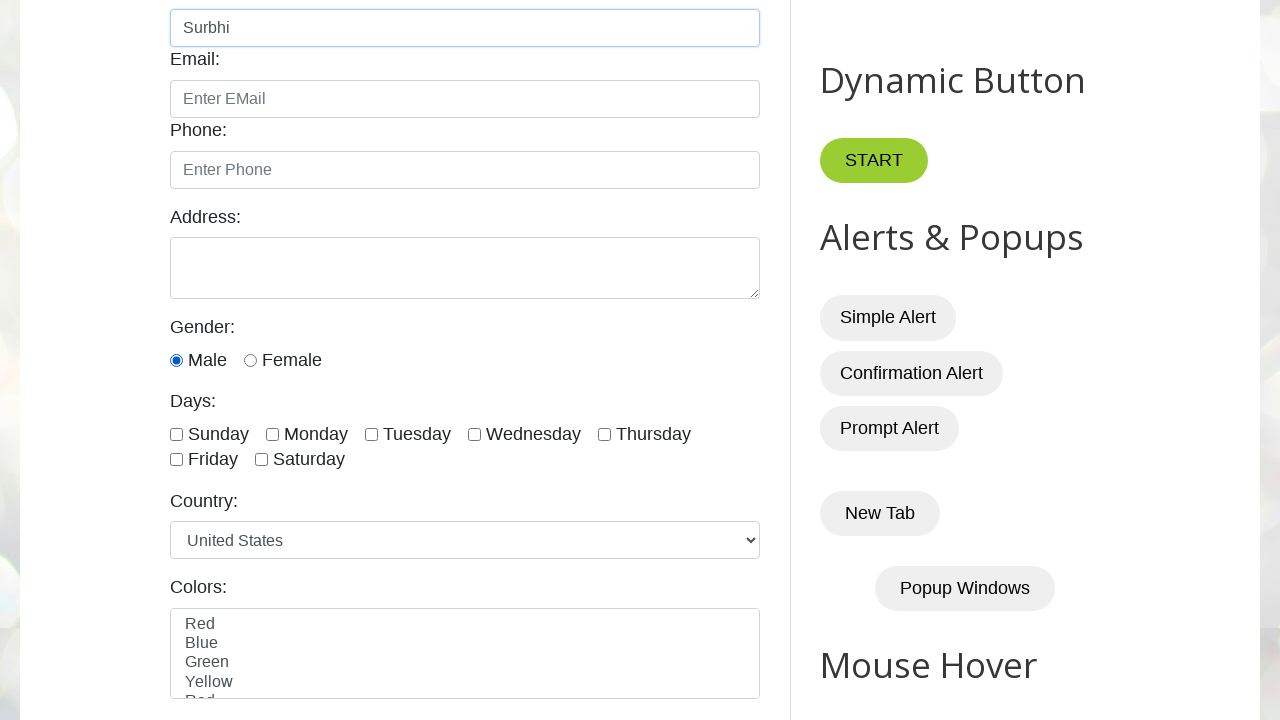

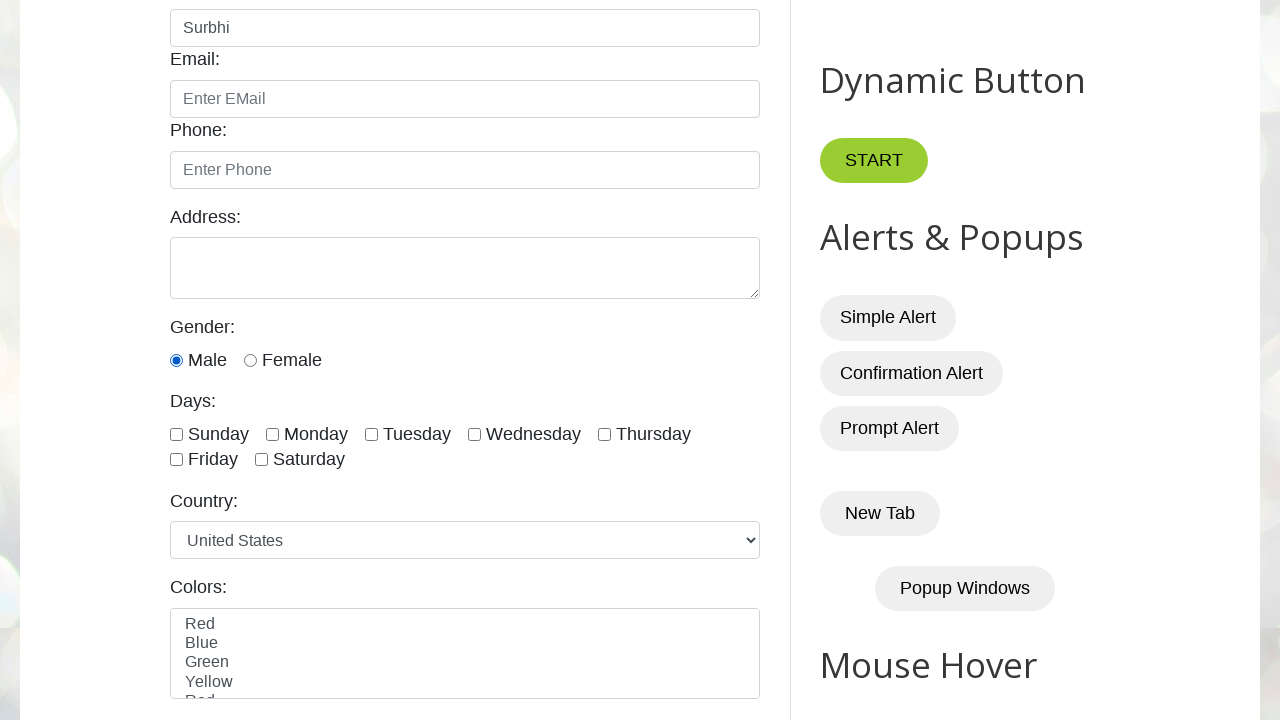